Automates Southwest Airlines flight check-in by filling in the confirmation number, passenger first name, and last name, then clicking the check-in button.

Starting URL: https://www.southwest.com/air/check-in/index.html

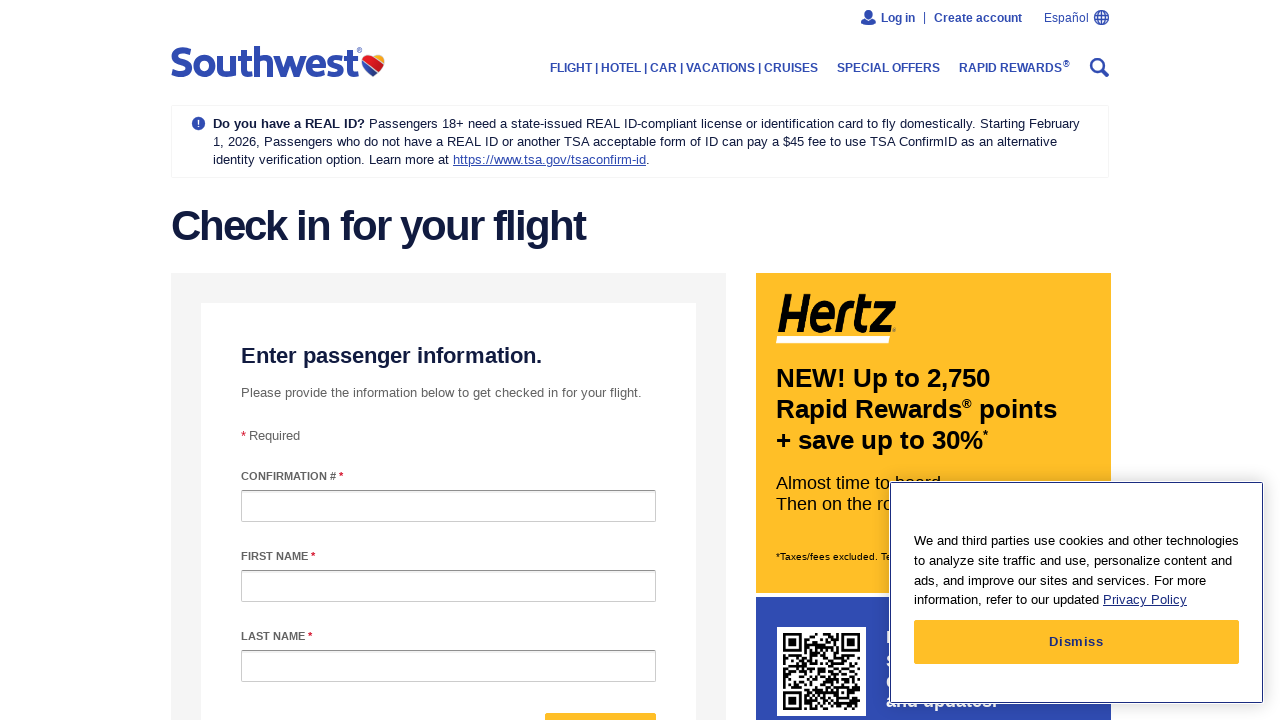

Filled confirmation number field with 'ABC123' on #confirmationNumber
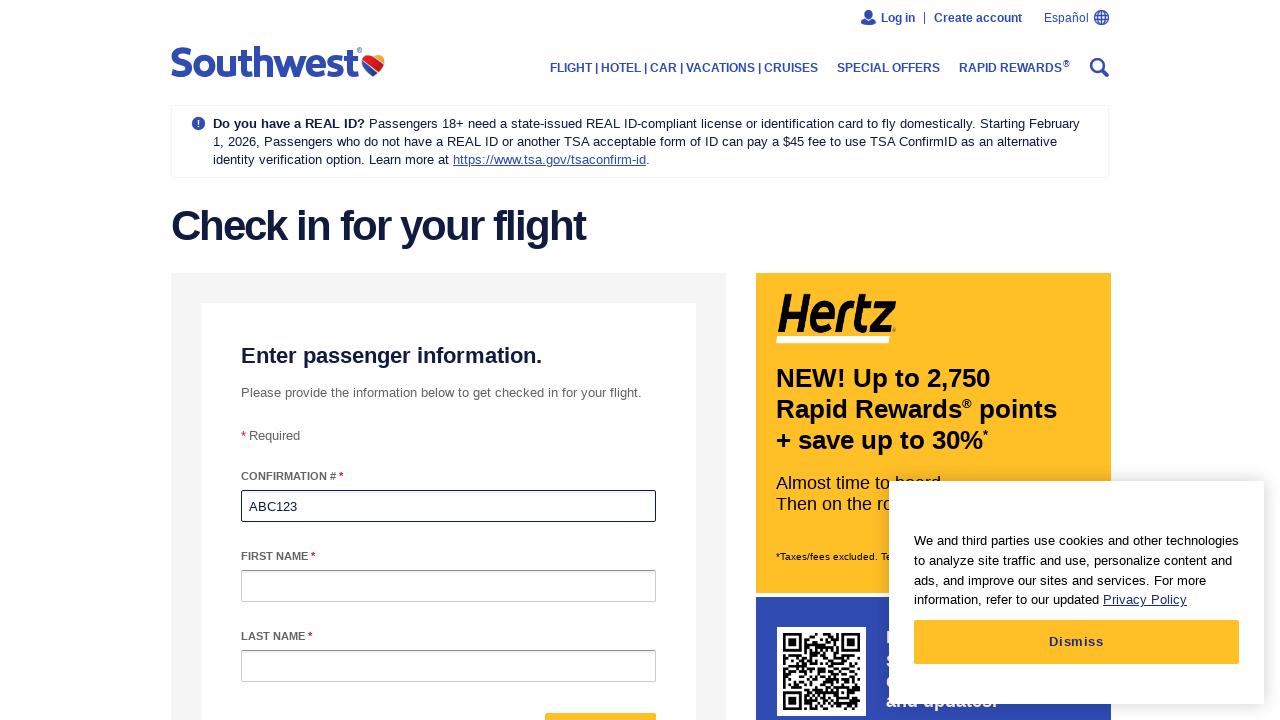

Filled passenger first name field with 'Michael' on #passengerFirstName
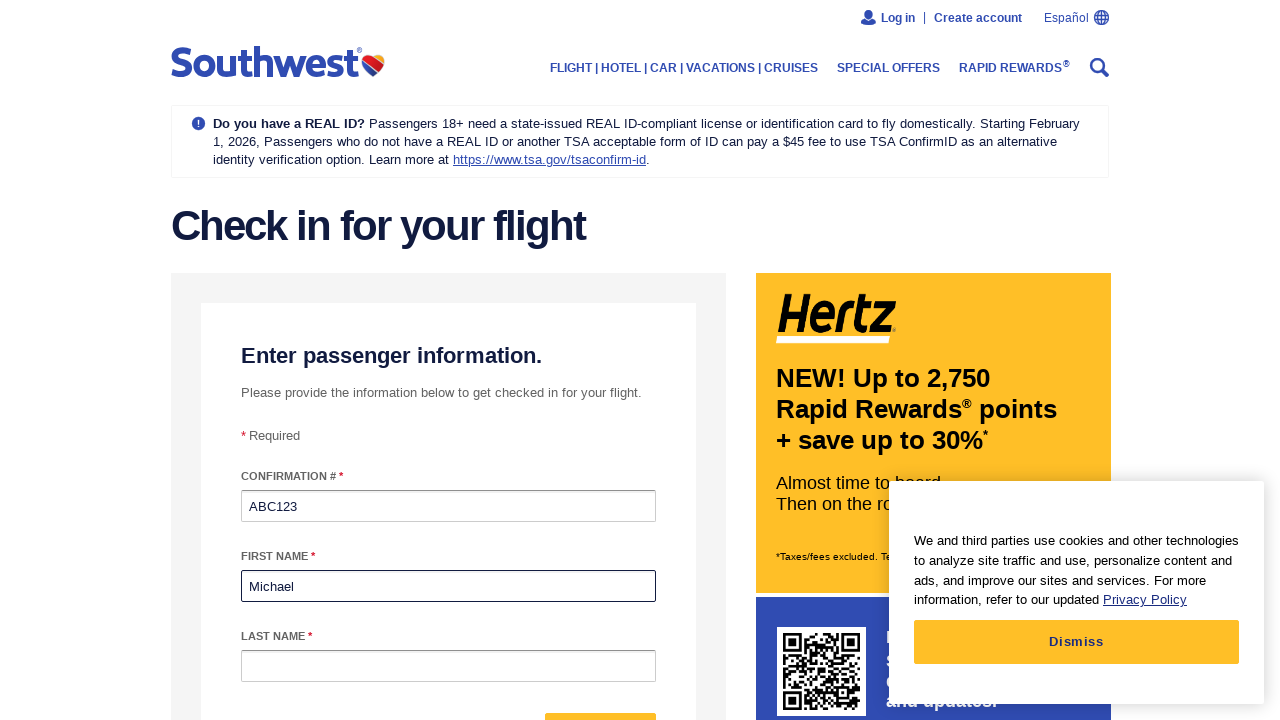

Filled passenger last name field with 'Johnson' on #passengerLastName
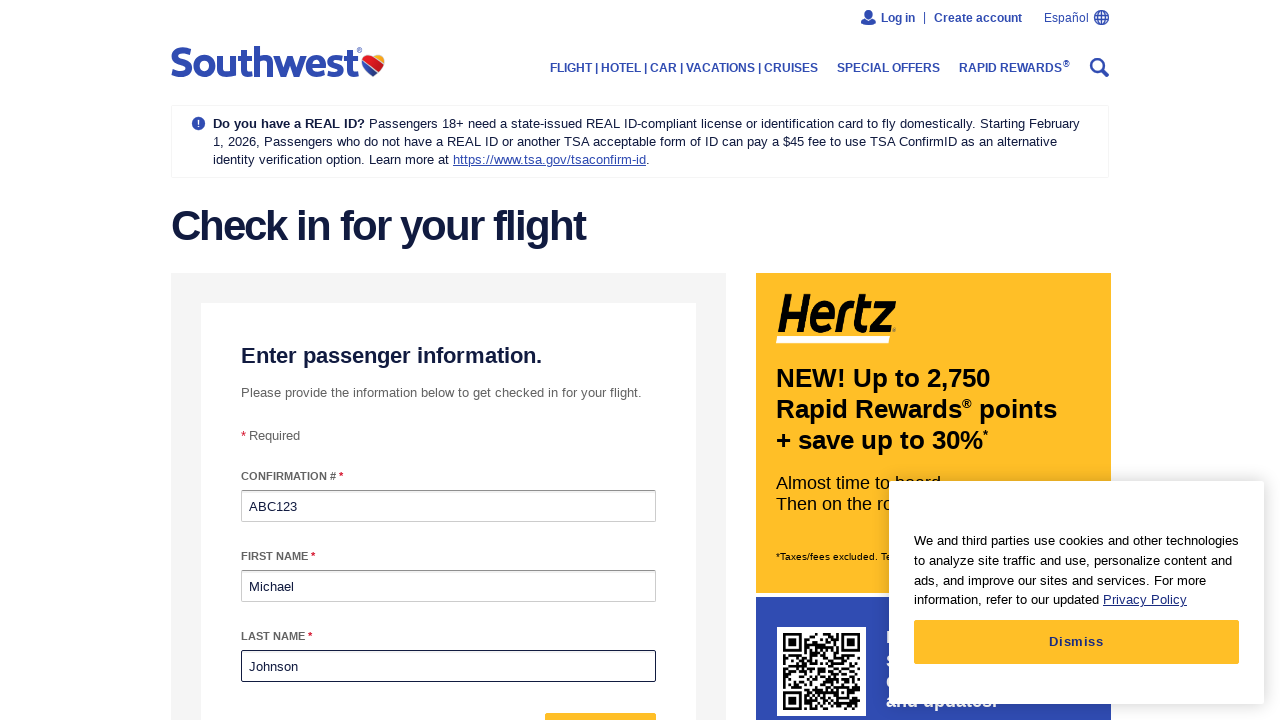

Clicked the check-in button to submit the form at (600, 696) on #form-mixin--submit-button
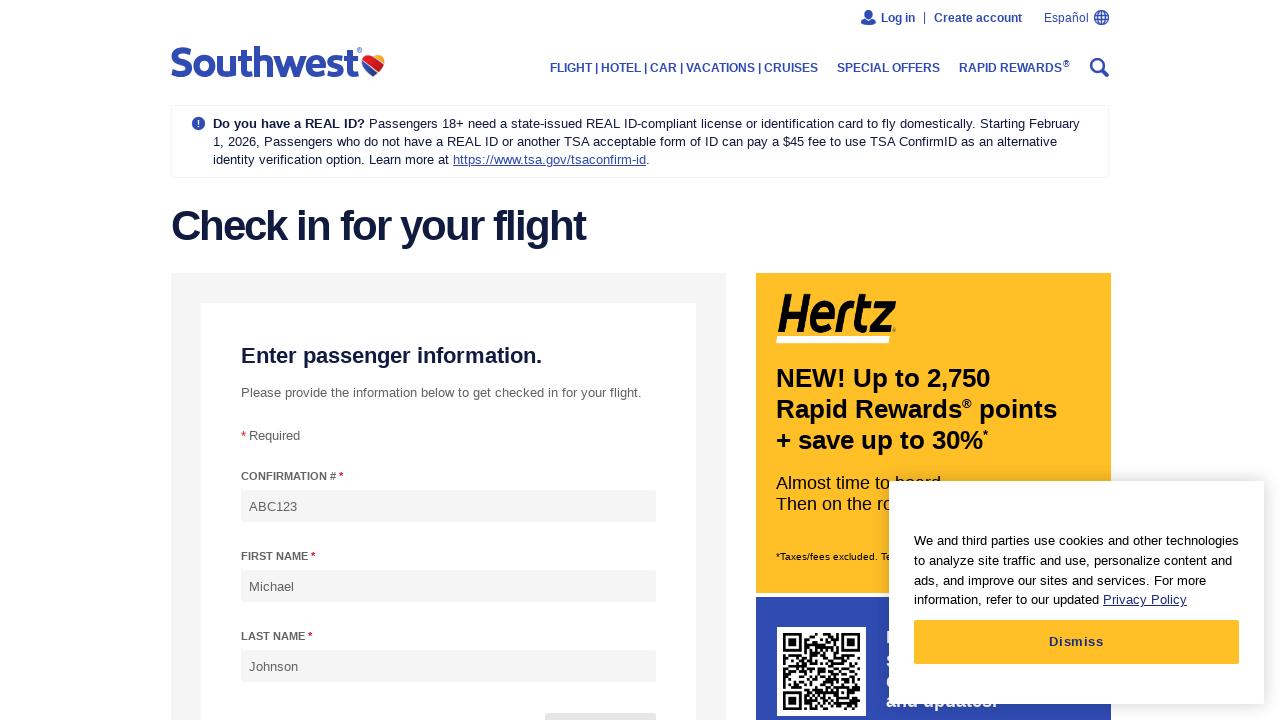

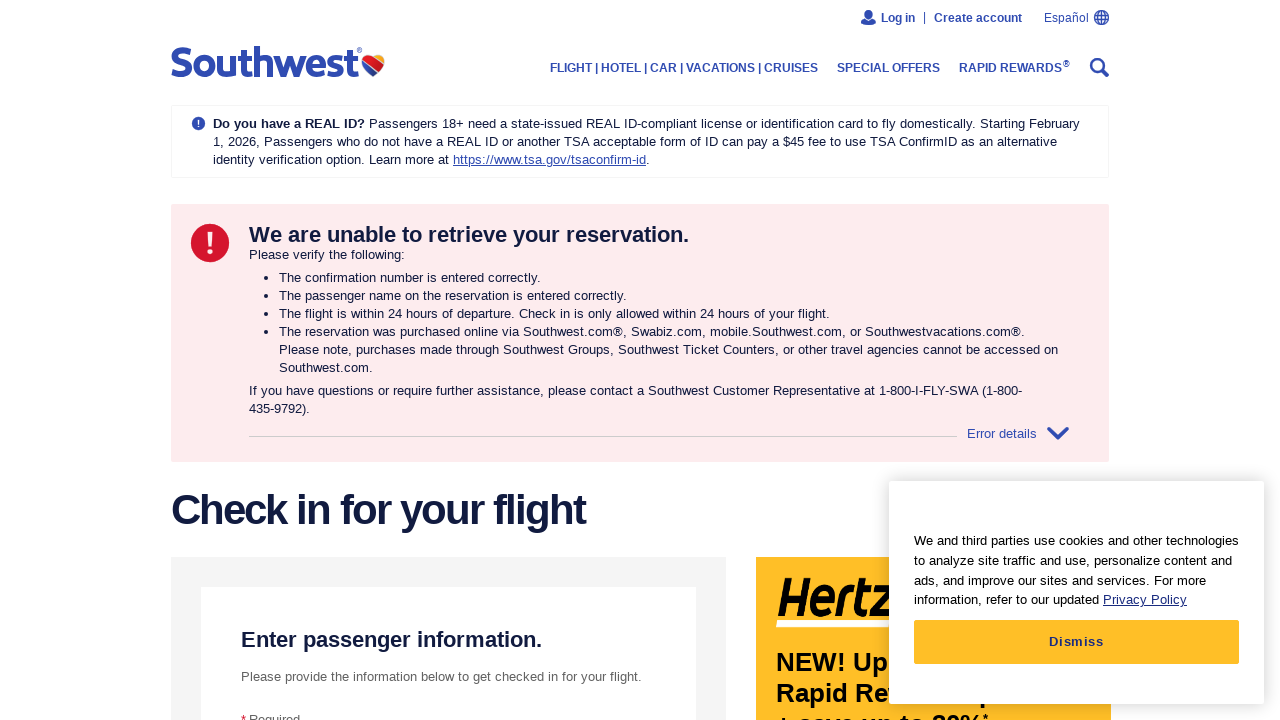